Tests iframe interaction by switching to an iframe, accessing elements within it, and switching back to the main content

Starting URL: https://rahulshettyacademy.com/AutomationPractice/

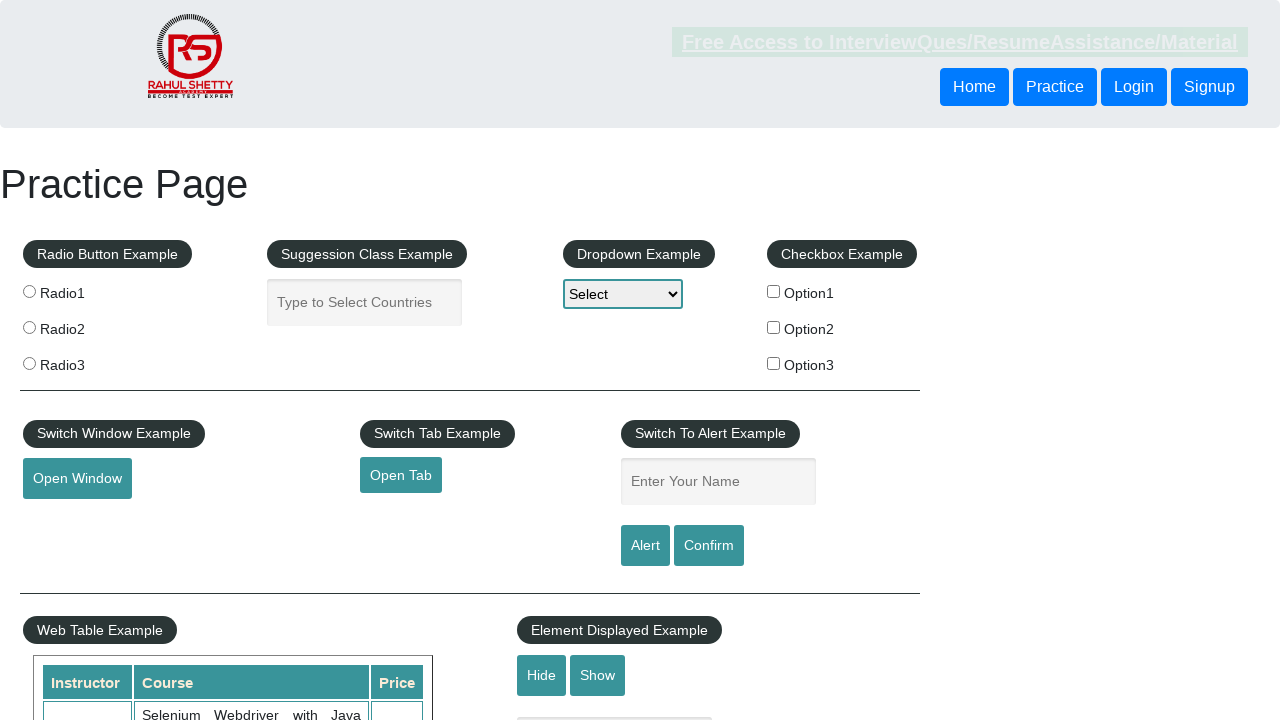

Scrolled down 1000 pixels to make iframe visible
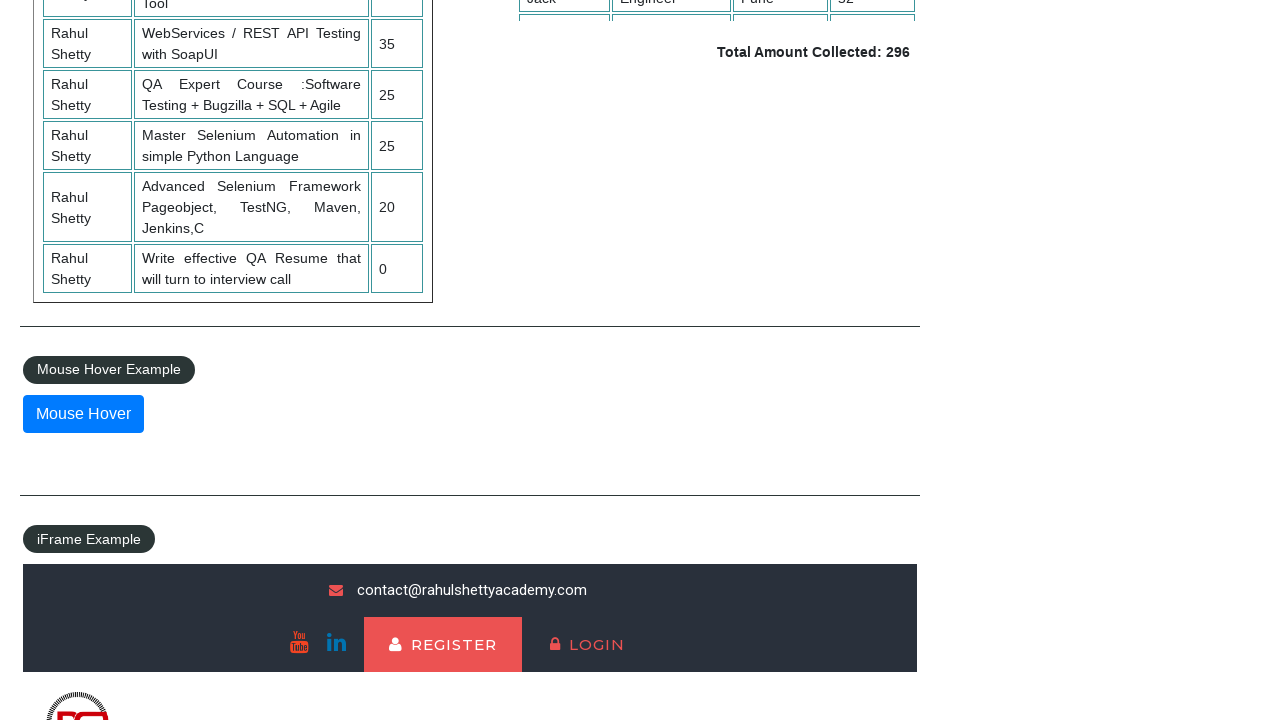

Retrieved text from mouse hover button in main frame
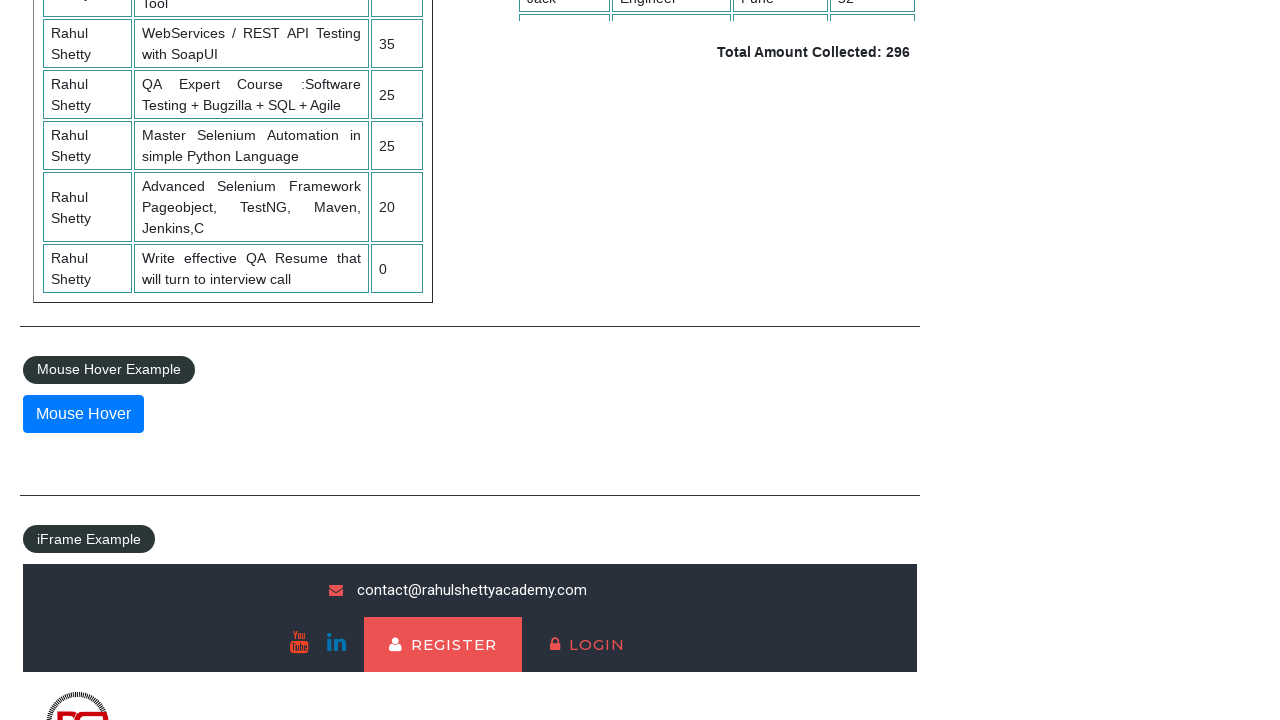

Located iframe with id 'courses-iframe'
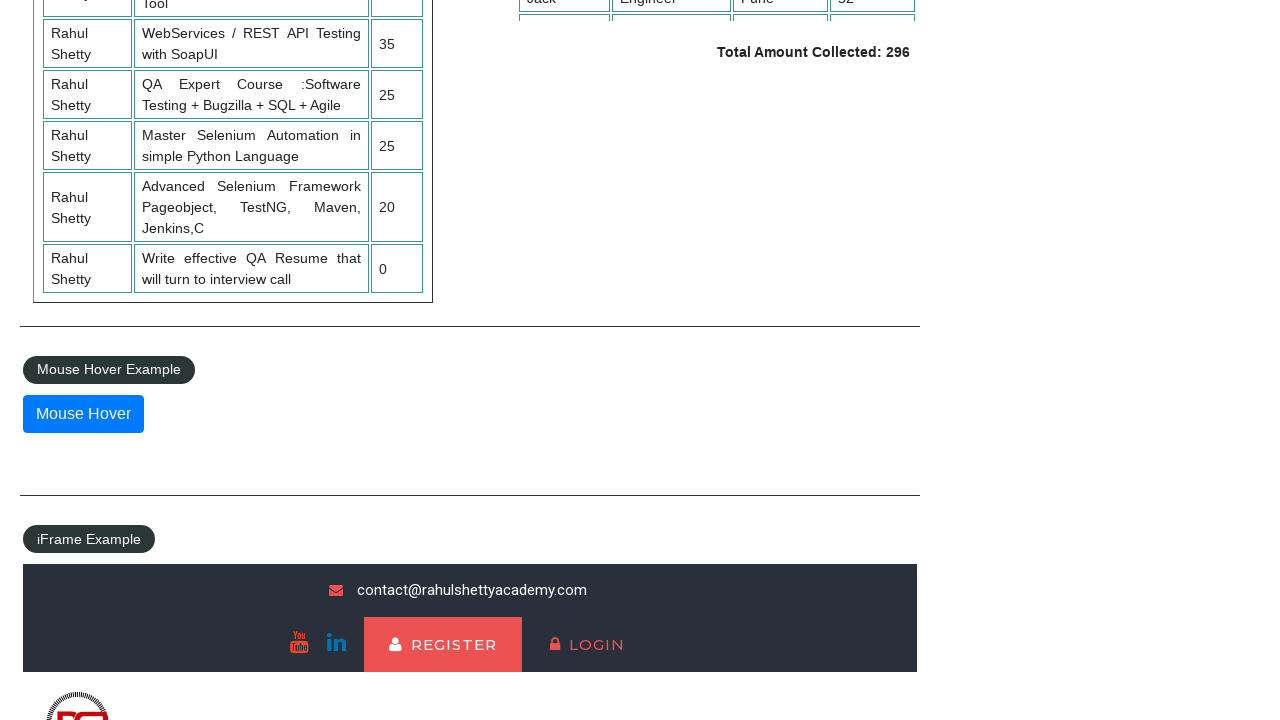

Retrieved text from Register link within iframe
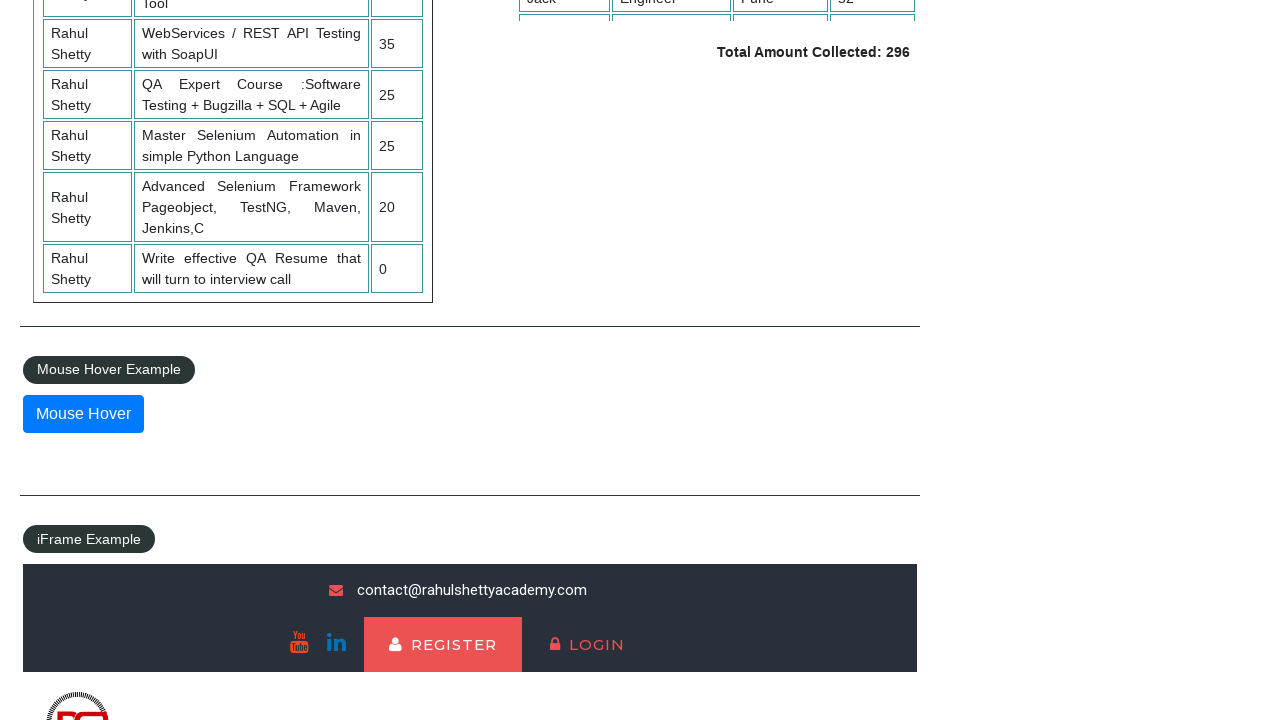

Verified mouse hover button text is still accessible in main frame after iframe interaction
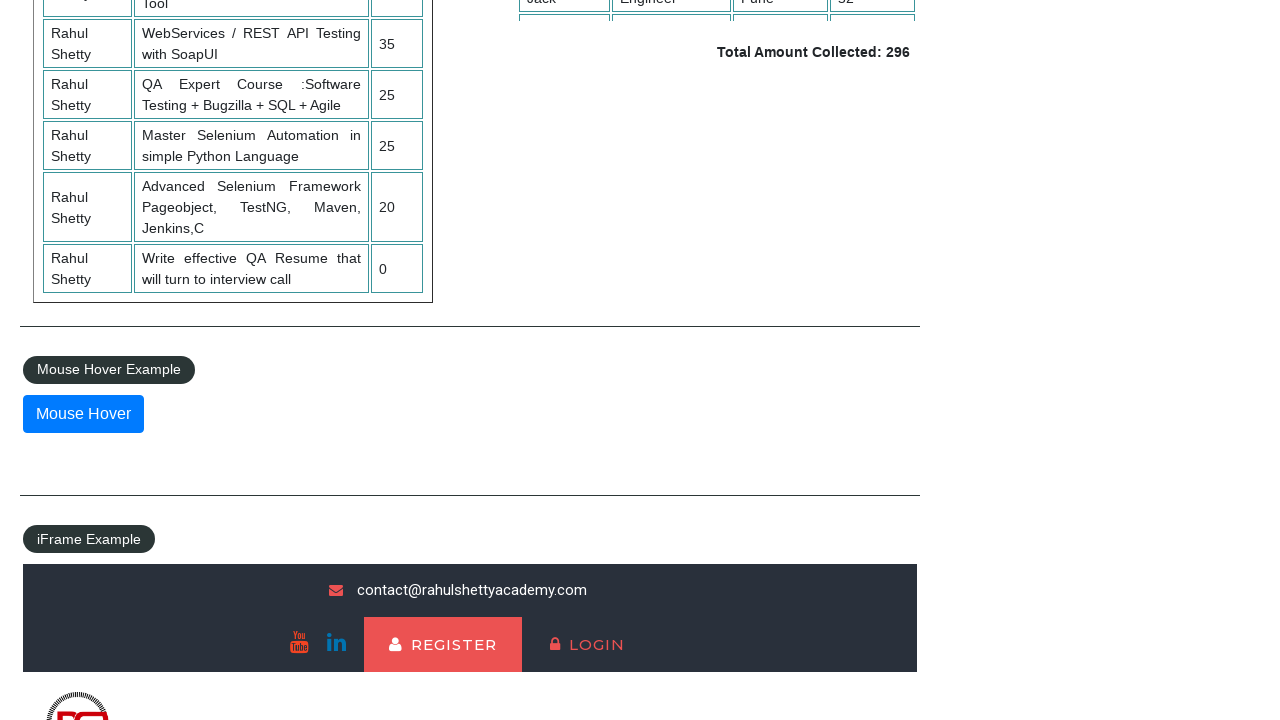

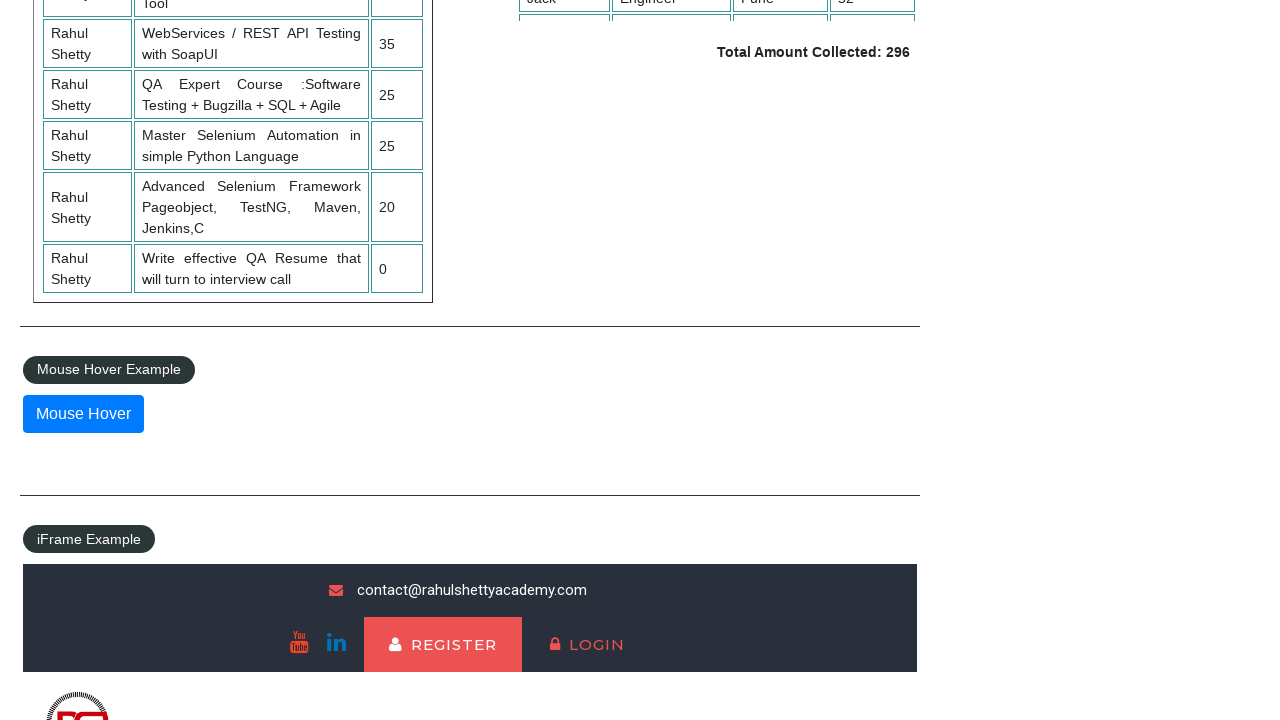